Tests file download functionality by clicking a PDF download link and verifying the download event is triggered

Starting URL: https://examplefile.com/document/pdf/5-mb-pdf

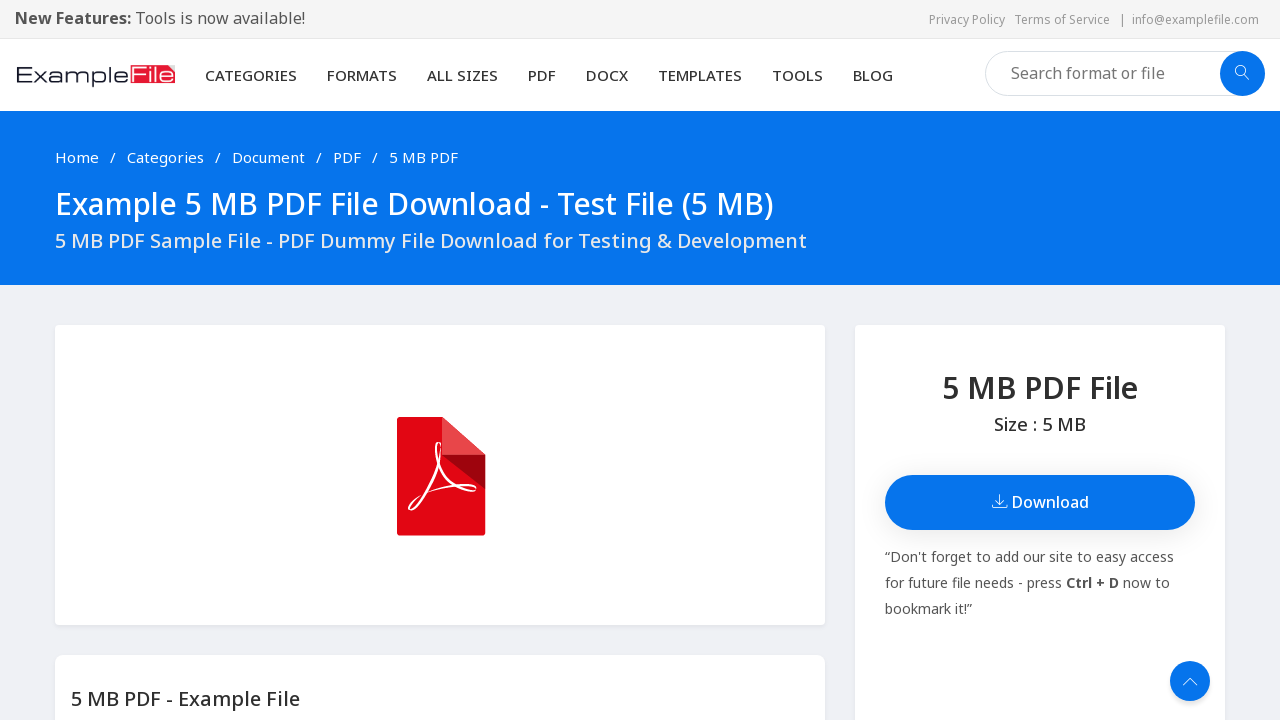

Clicked PDF download link and download event triggered at (1040, 503) on a[title='5 MB PDF Download']
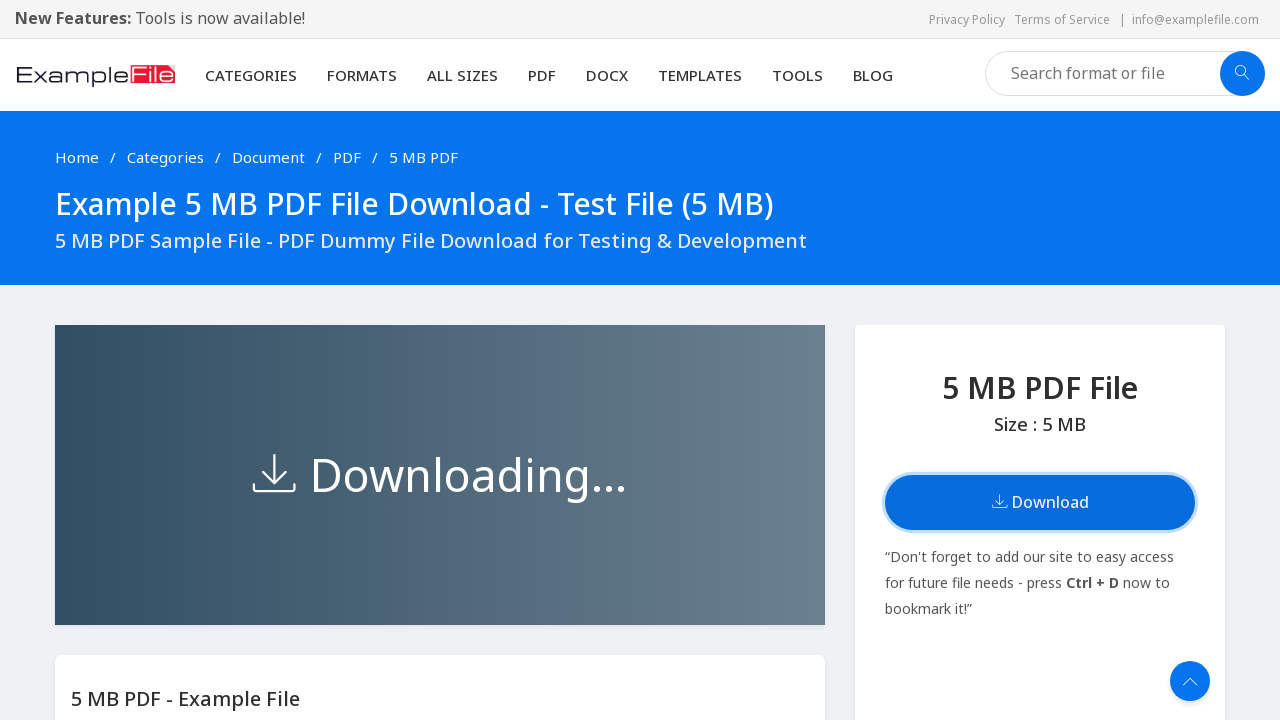

Download object retrieved from download event
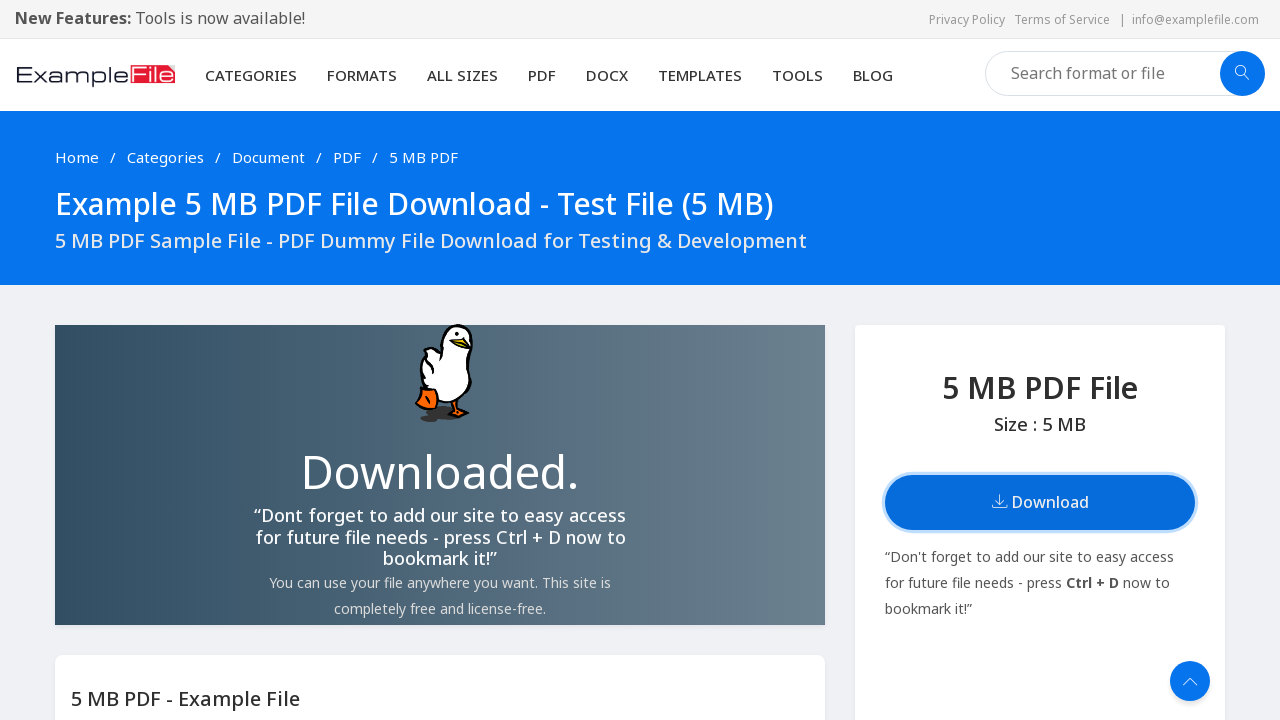

Verified download has suggested filename: 5-mb-example-file.pdf
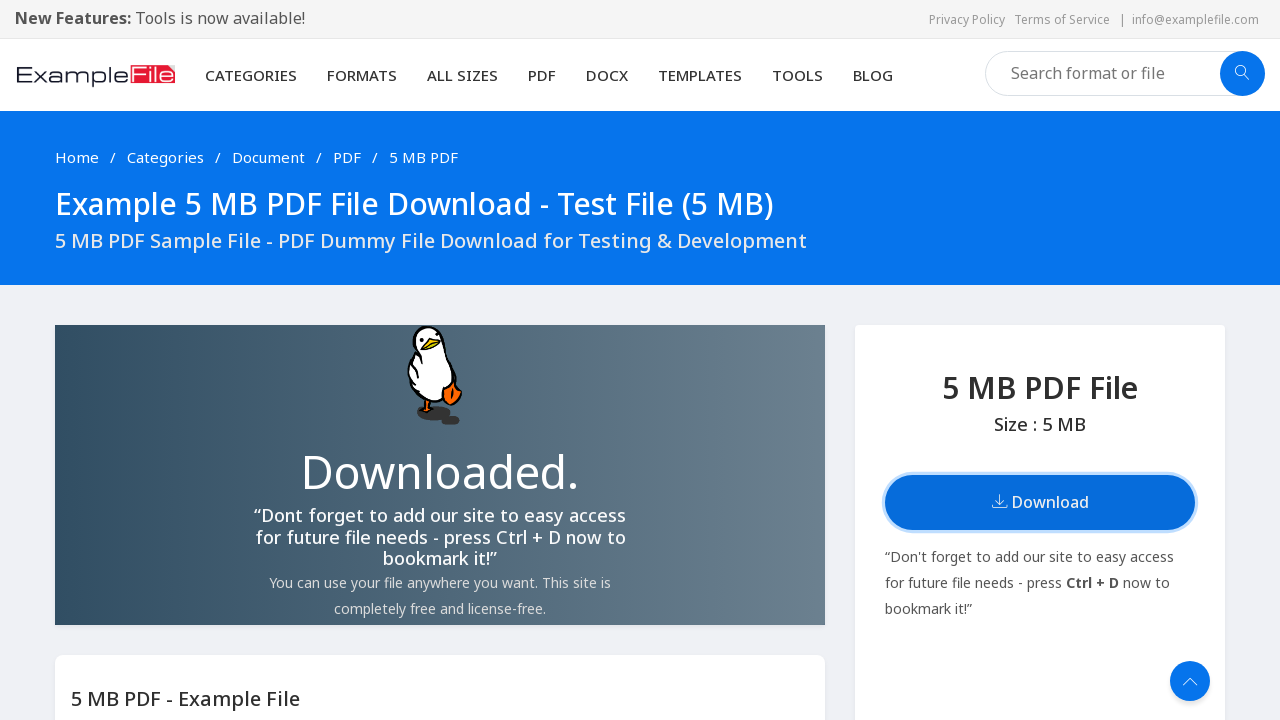

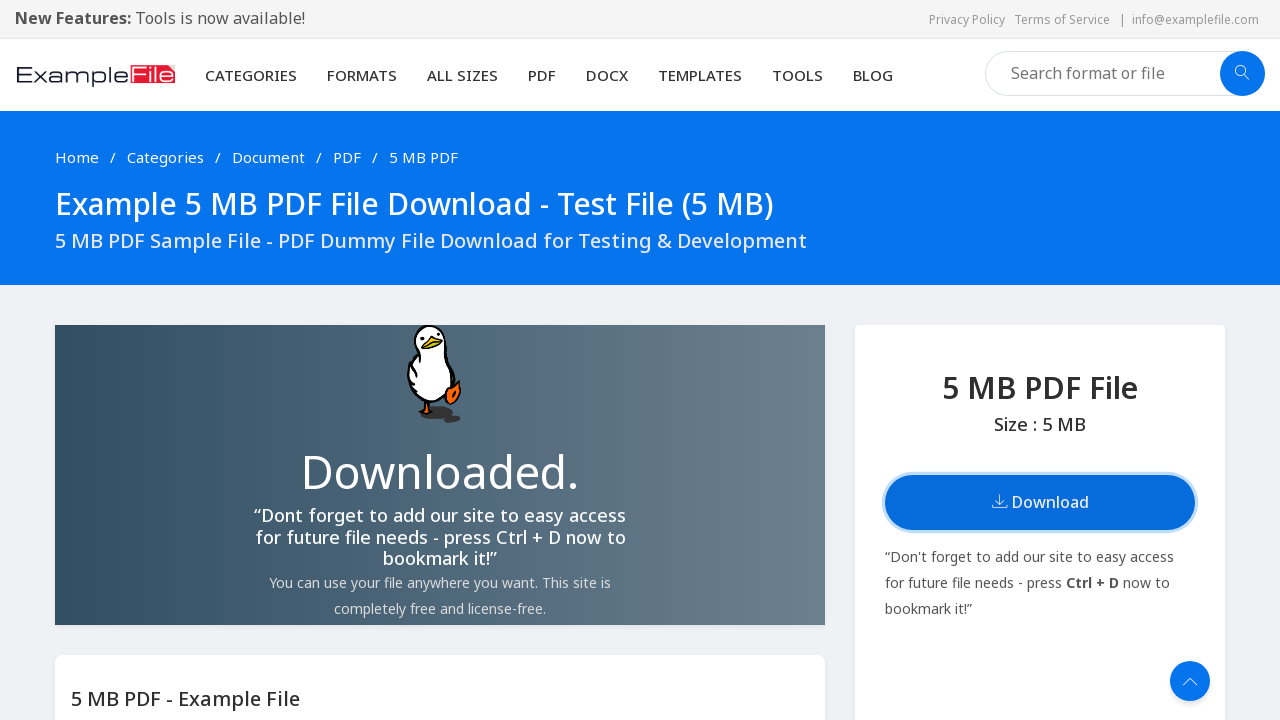